Tests that whitespace is trimmed from edited todo text when saving.

Starting URL: https://demo.playwright.dev/todomvc

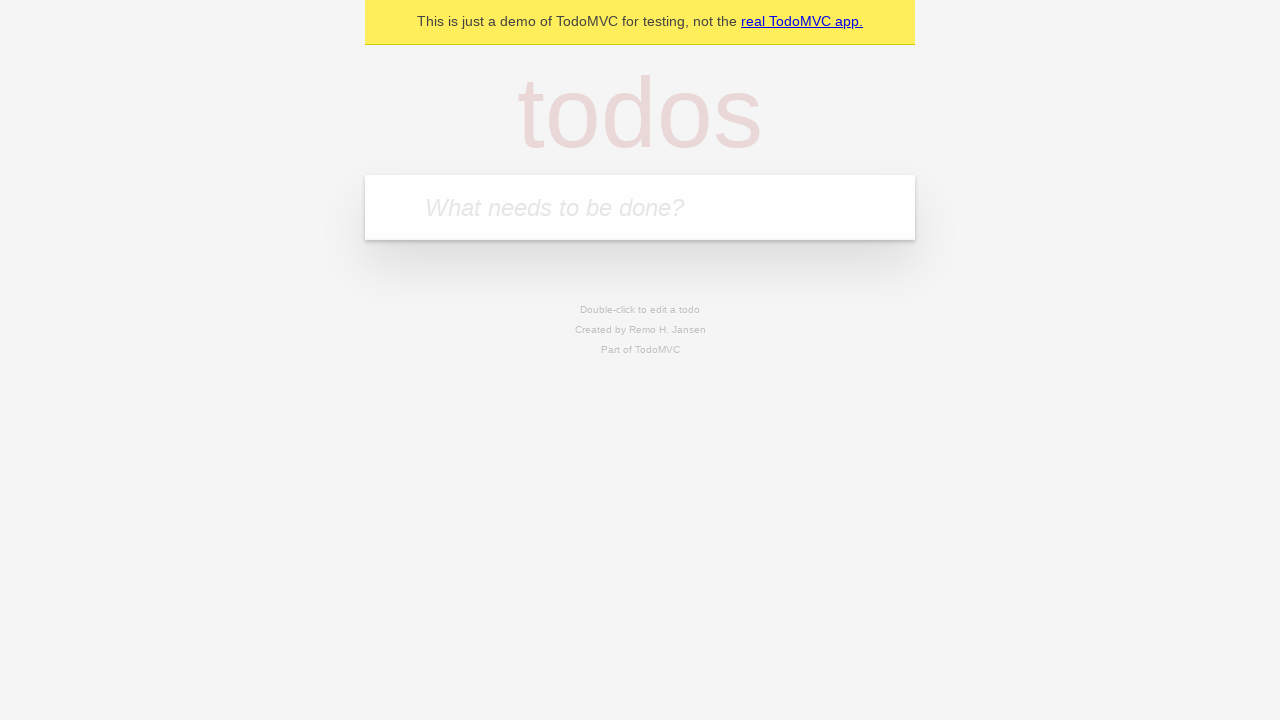

Filled todo input with 'buy some cheese' on internal:attr=[placeholder="What needs to be done?"i]
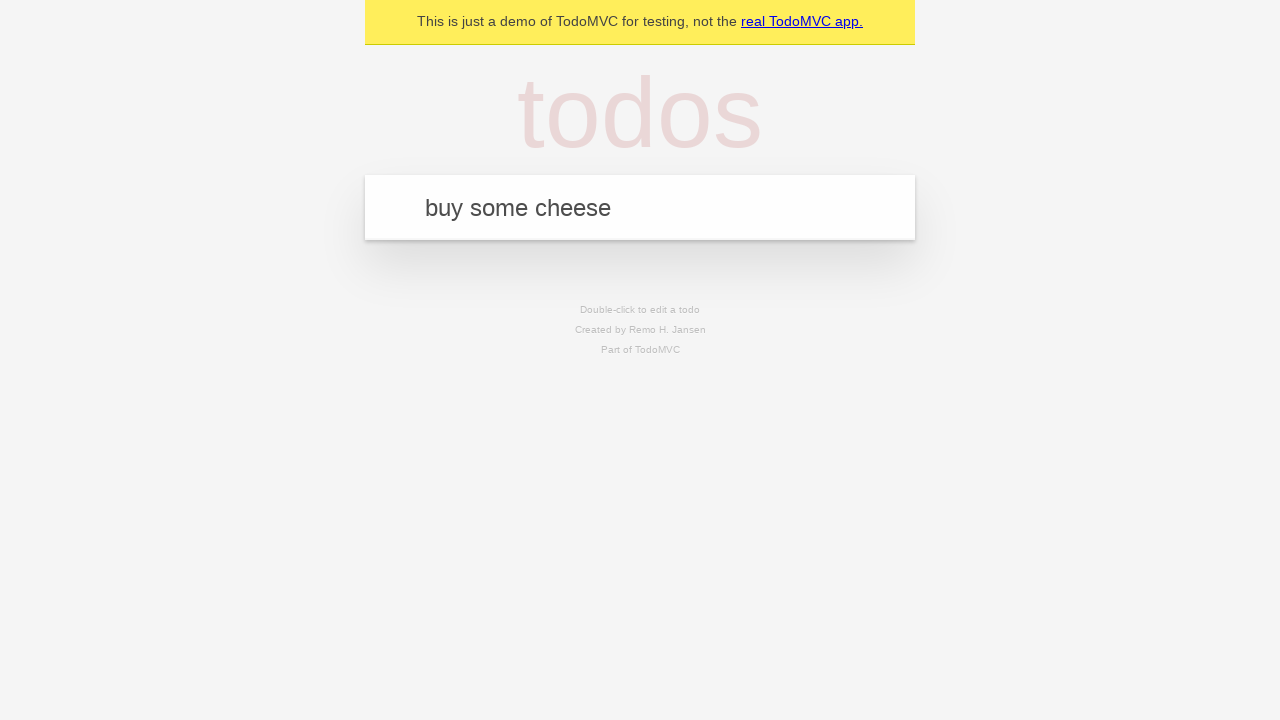

Pressed Enter to create todo 'buy some cheese' on internal:attr=[placeholder="What needs to be done?"i]
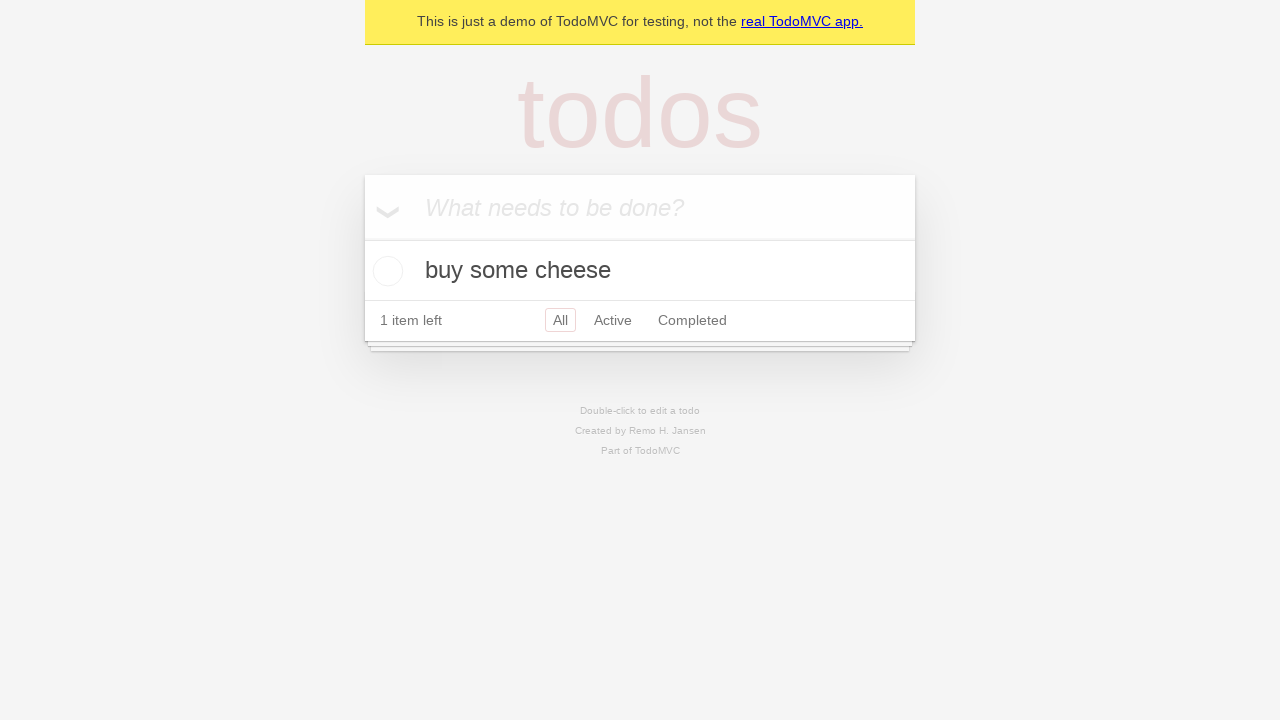

Filled todo input with 'feed the cat' on internal:attr=[placeholder="What needs to be done?"i]
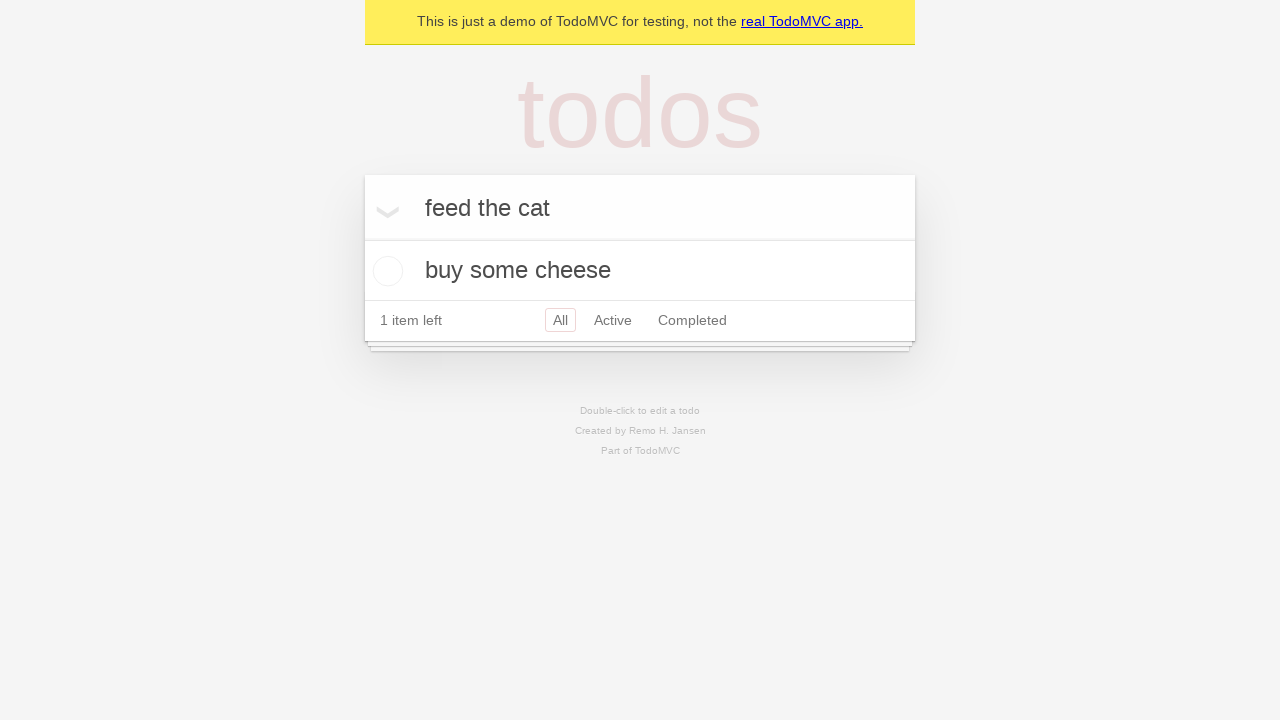

Pressed Enter to create todo 'feed the cat' on internal:attr=[placeholder="What needs to be done?"i]
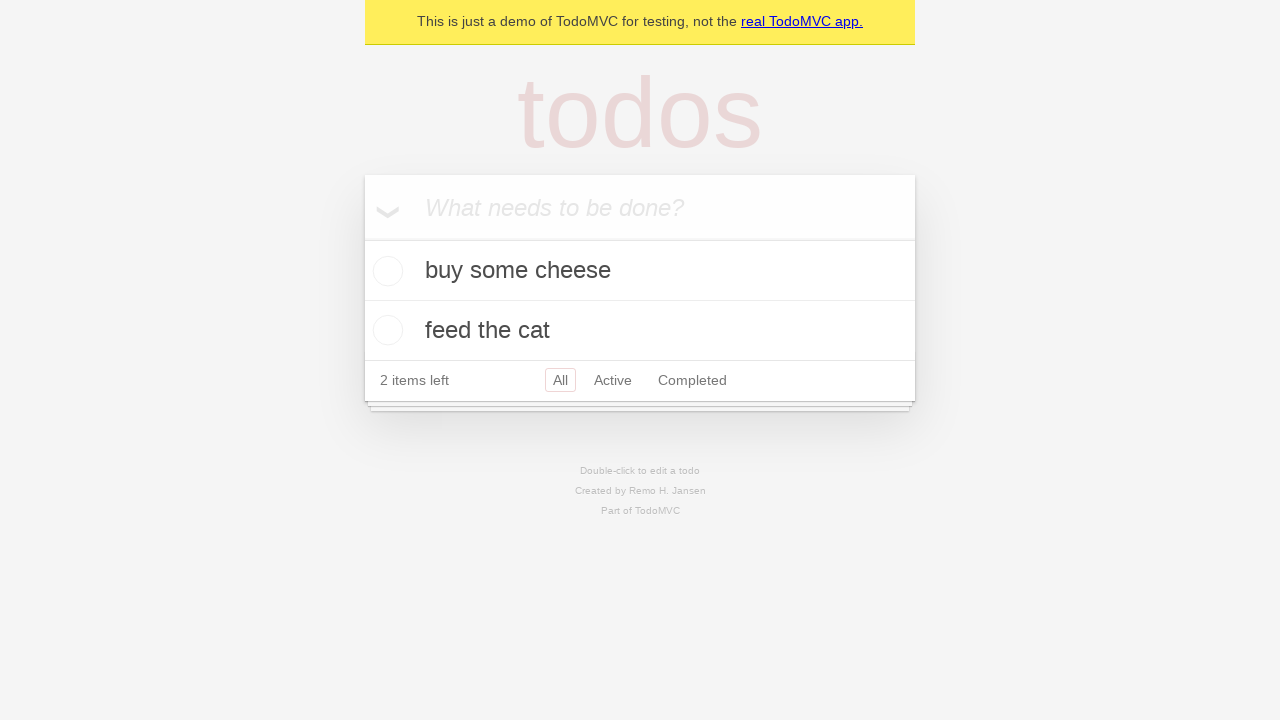

Filled todo input with 'book a doctors appointment' on internal:attr=[placeholder="What needs to be done?"i]
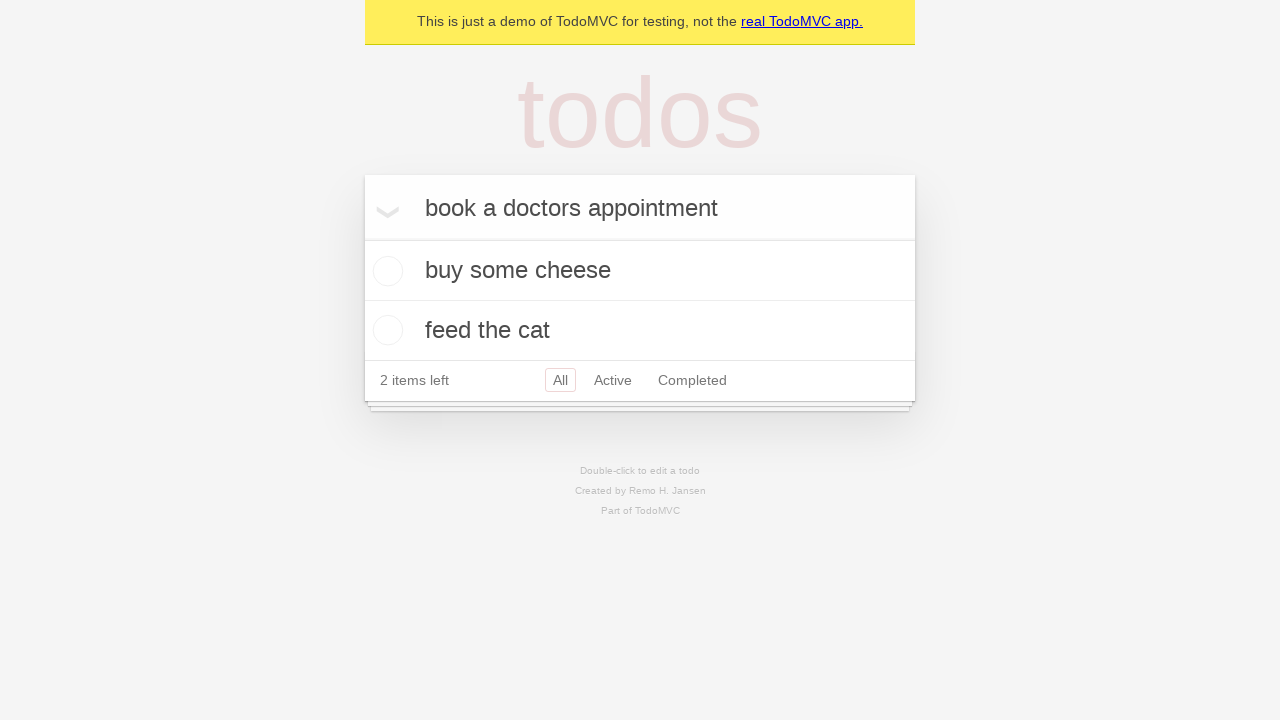

Pressed Enter to create todo 'book a doctors appointment' on internal:attr=[placeholder="What needs to be done?"i]
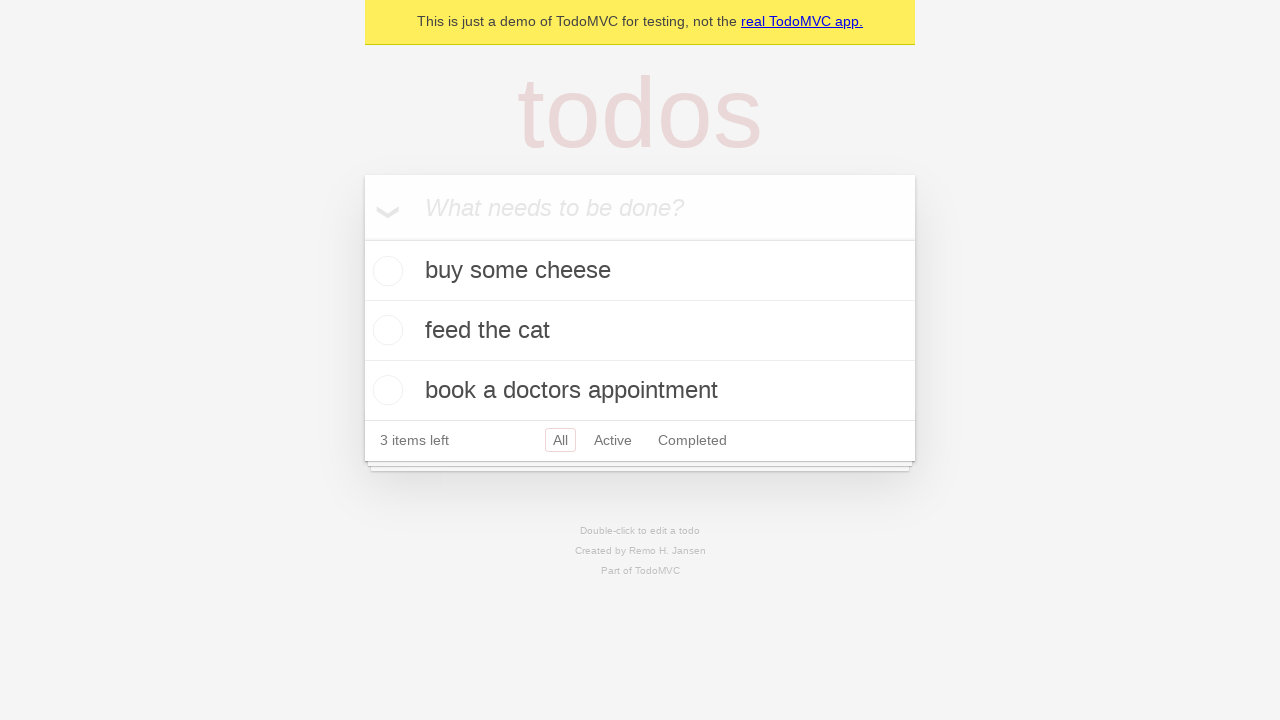

Waited for 3 todos to be created
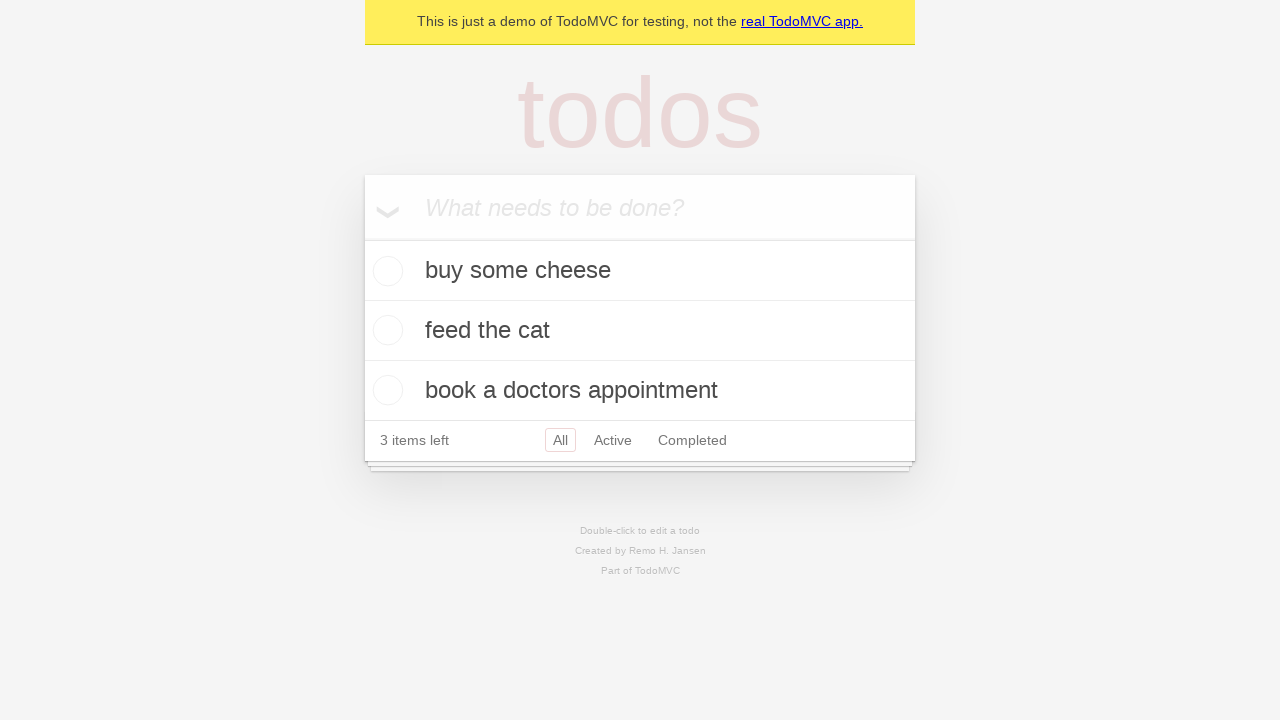

Double-clicked second todo item to enter edit mode at (640, 331) on internal:testid=[data-testid="todo-item"s] >> nth=1
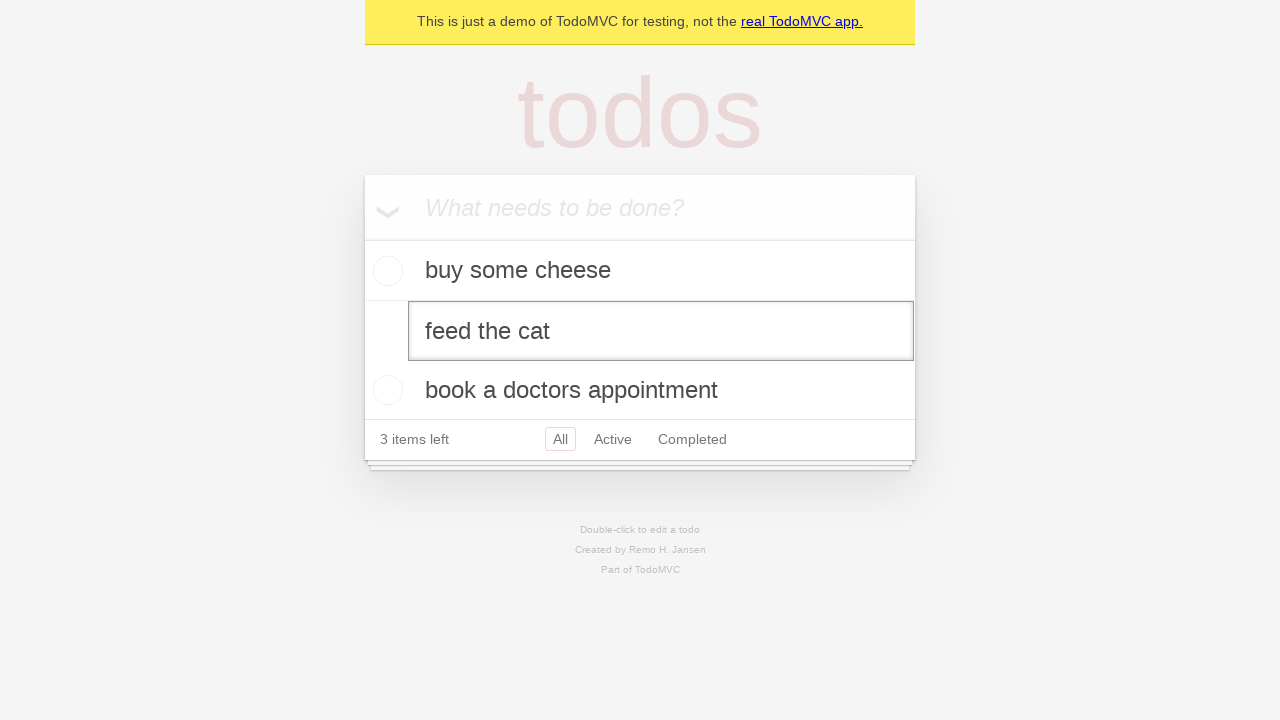

Filled edit field with text containing leading and trailing whitespace on internal:testid=[data-testid="todo-item"s] >> nth=1 >> internal:role=textbox[nam
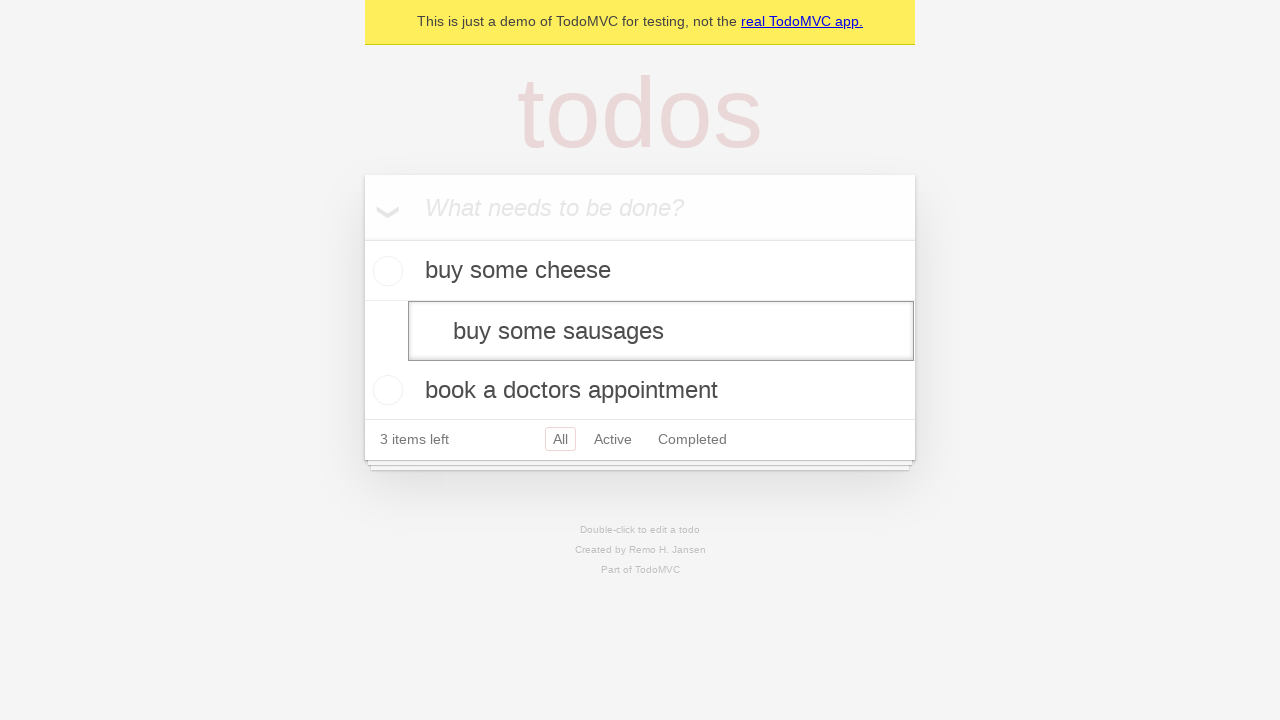

Pressed Enter to save edited todo and verify whitespace is trimmed on internal:testid=[data-testid="todo-item"s] >> nth=1 >> internal:role=textbox[nam
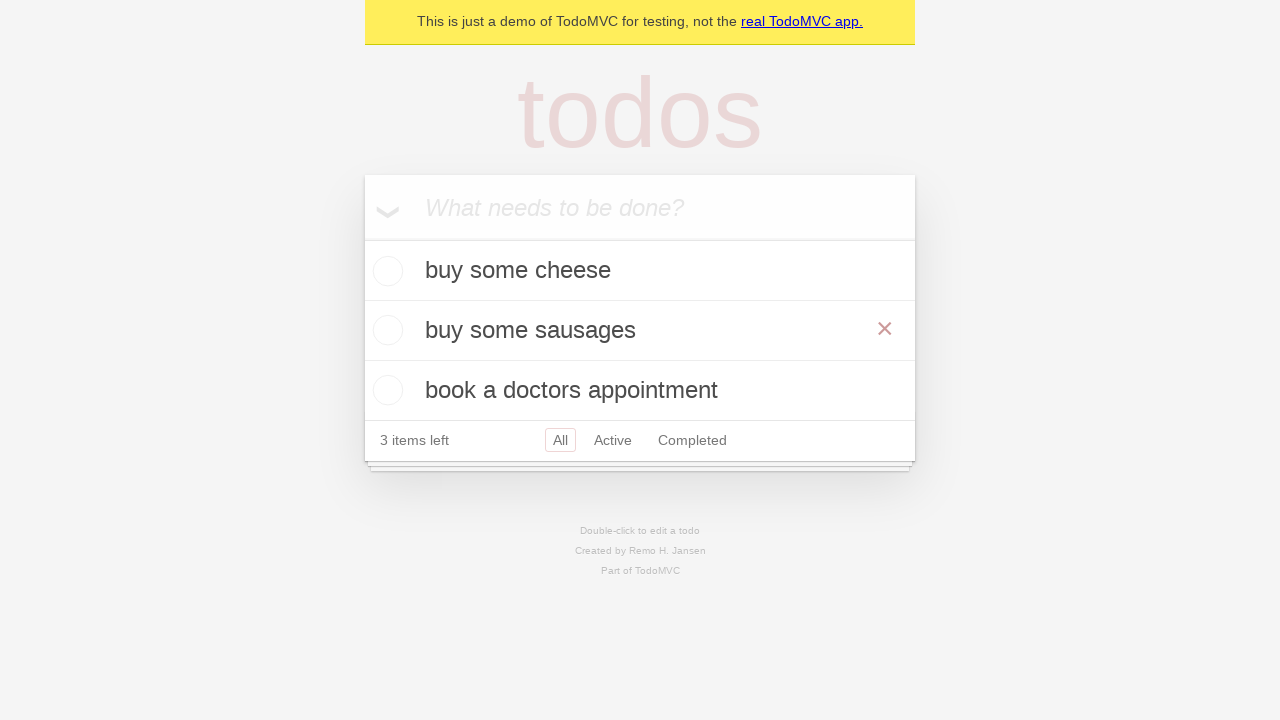

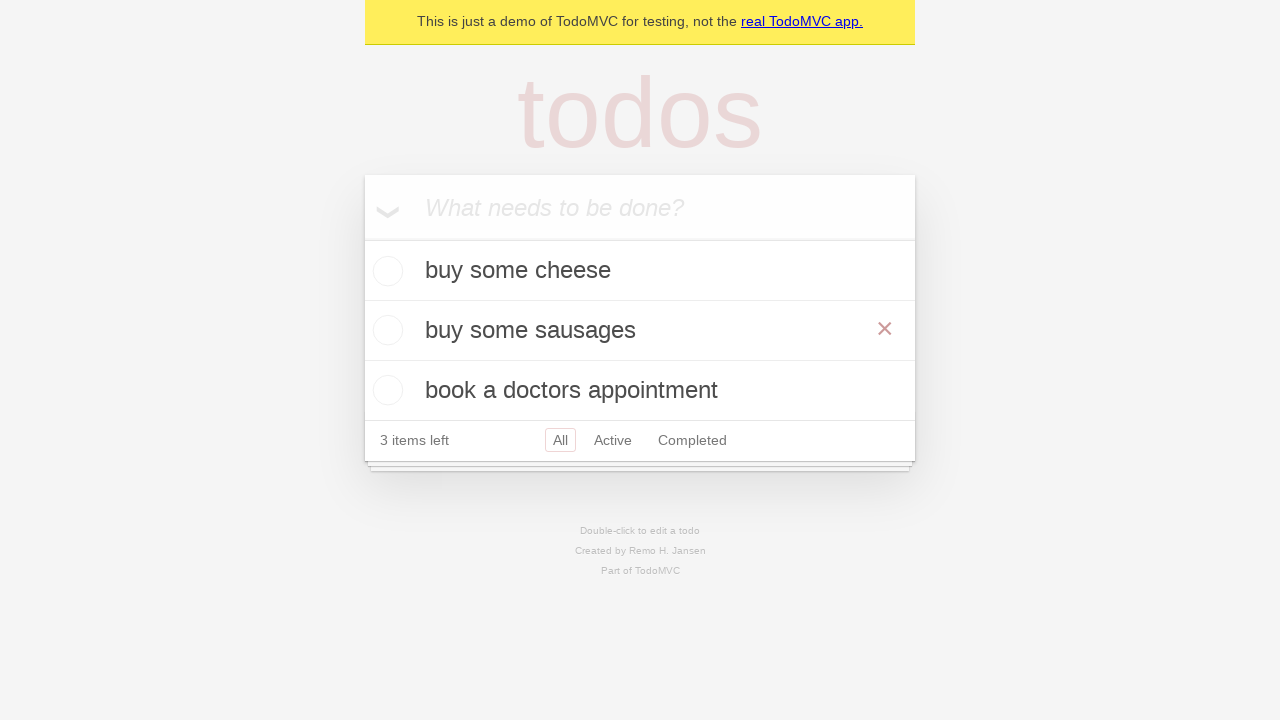